Navigates to an iFood restaurant page and verifies that menu sections and product cards are displayed correctly, checking that product information (name, price) is visible.

Starting URL: https://www.ifood.com.br/delivery/rio-de-janeiro-rj/cumbuca-catete/e2c3f587-3c83-4ea7-8418-a4b693caaaa4

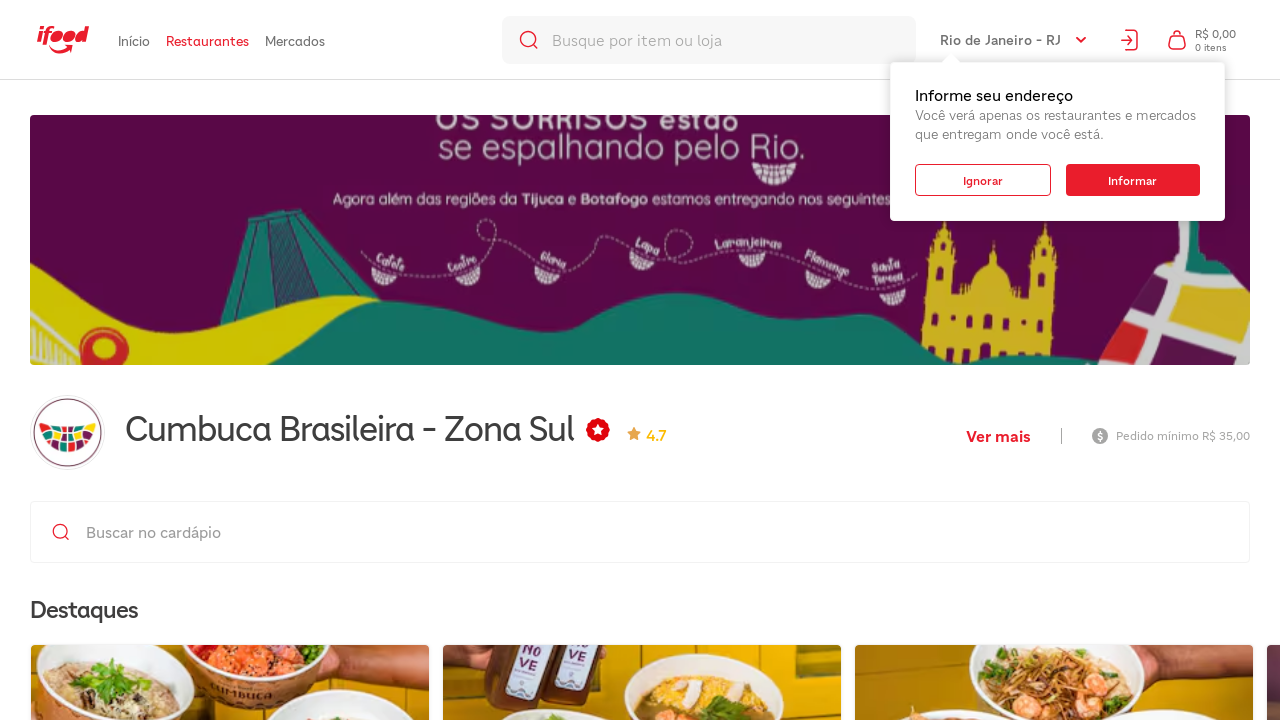

Waited for menu section titles to load
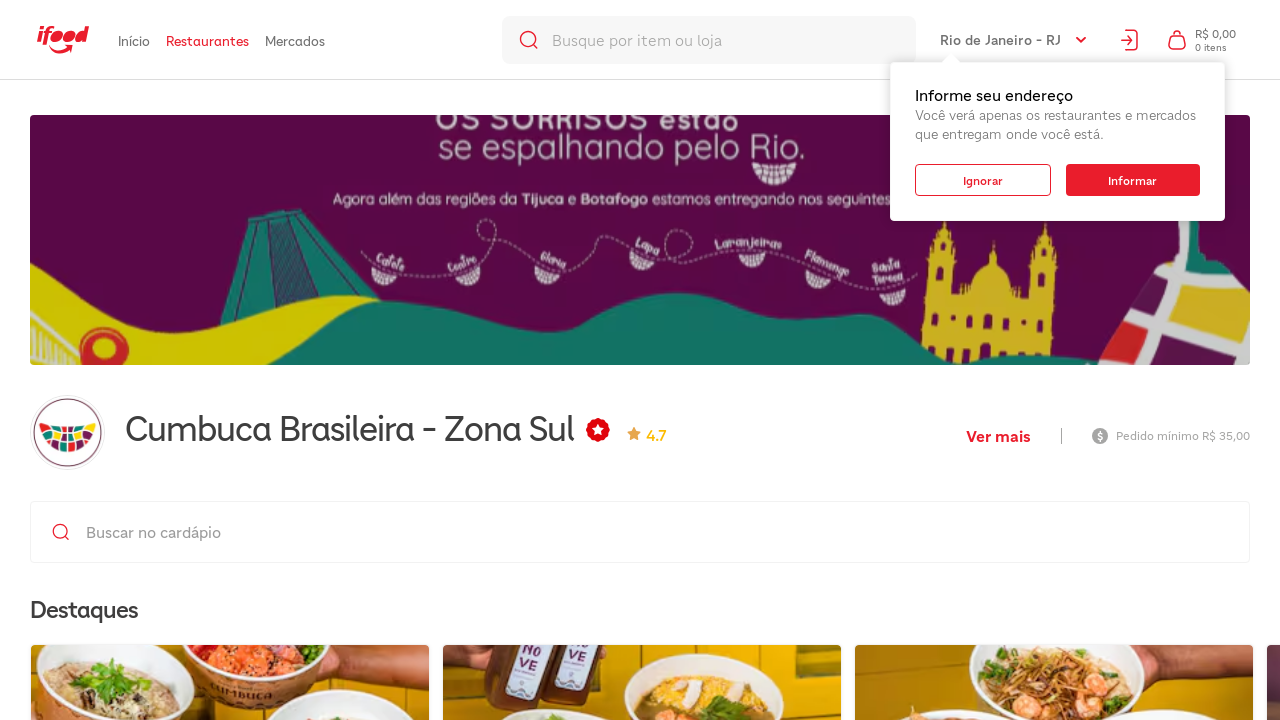

Waited for product cards to become visible
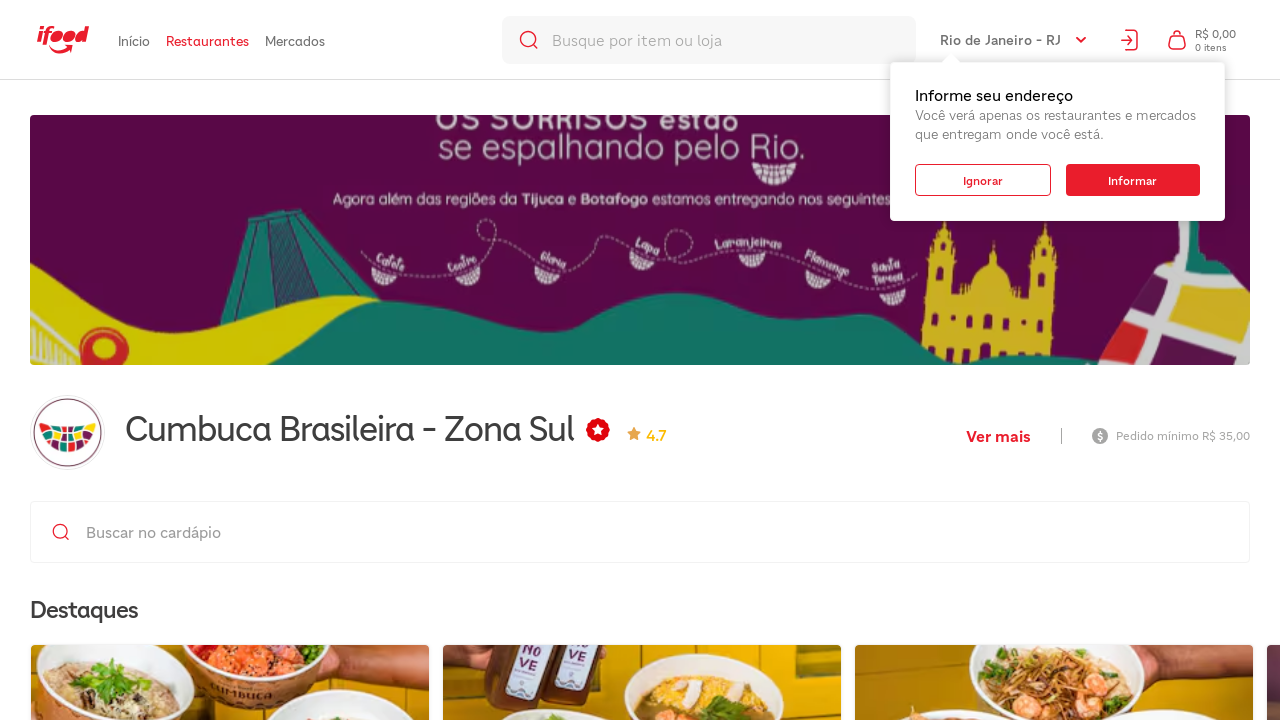

Located all menu section elements
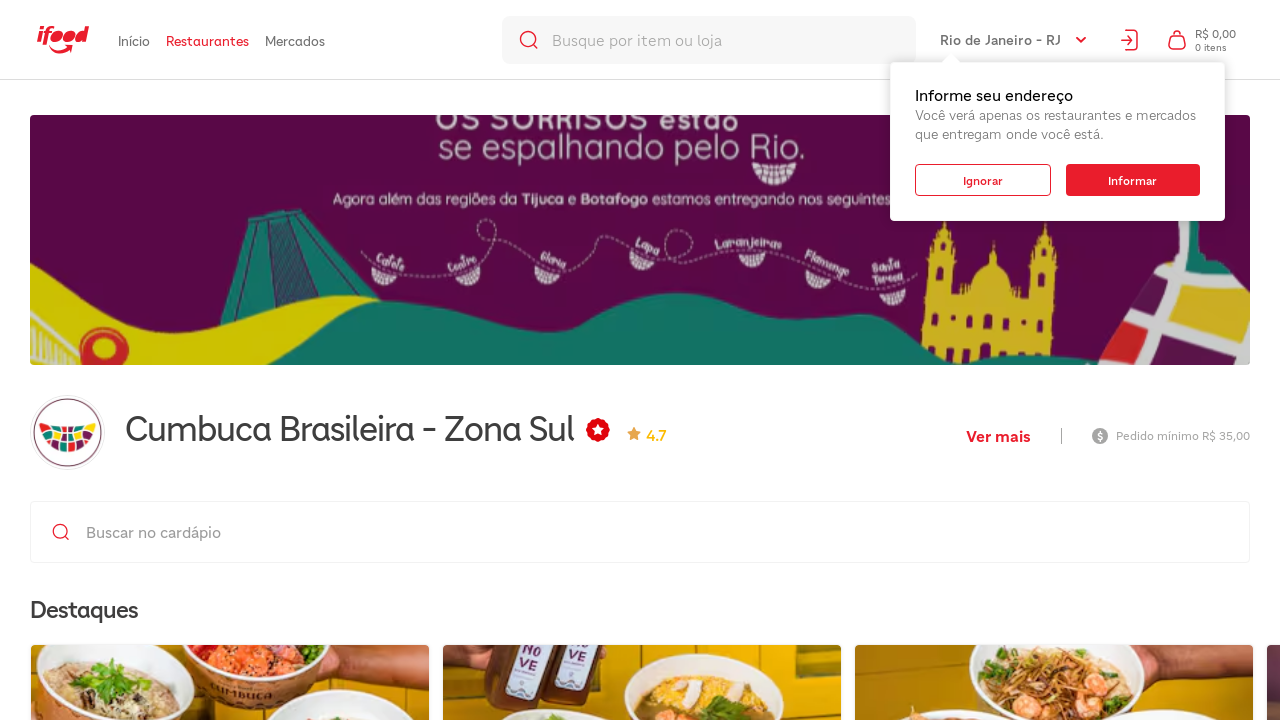

Verified first menu section is visible
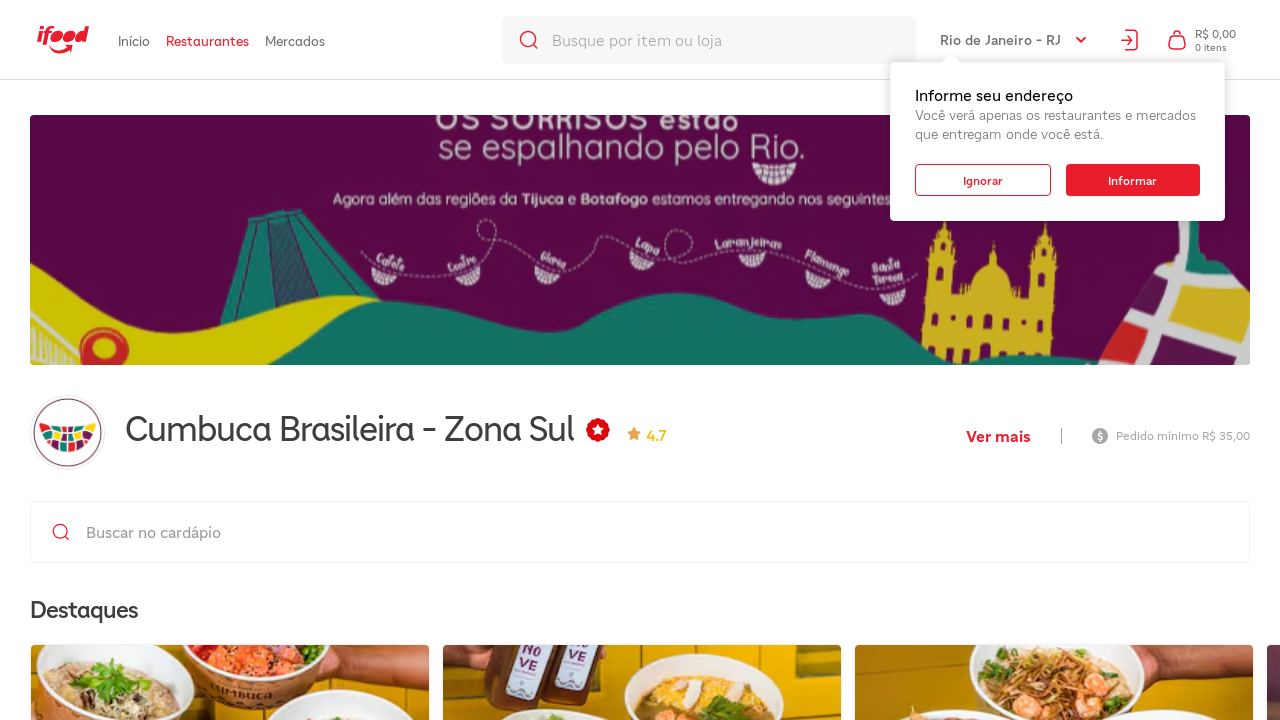

Waited for product descriptions to become visible
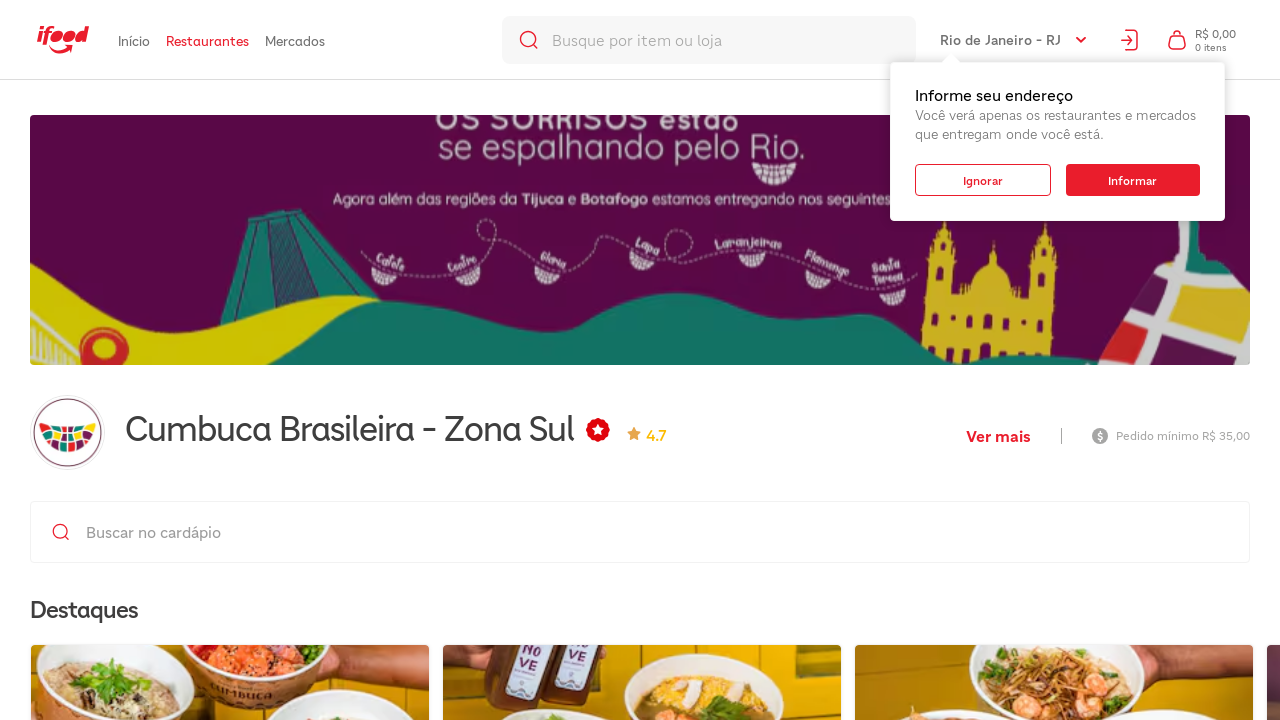

Waited for product price elements to become visible
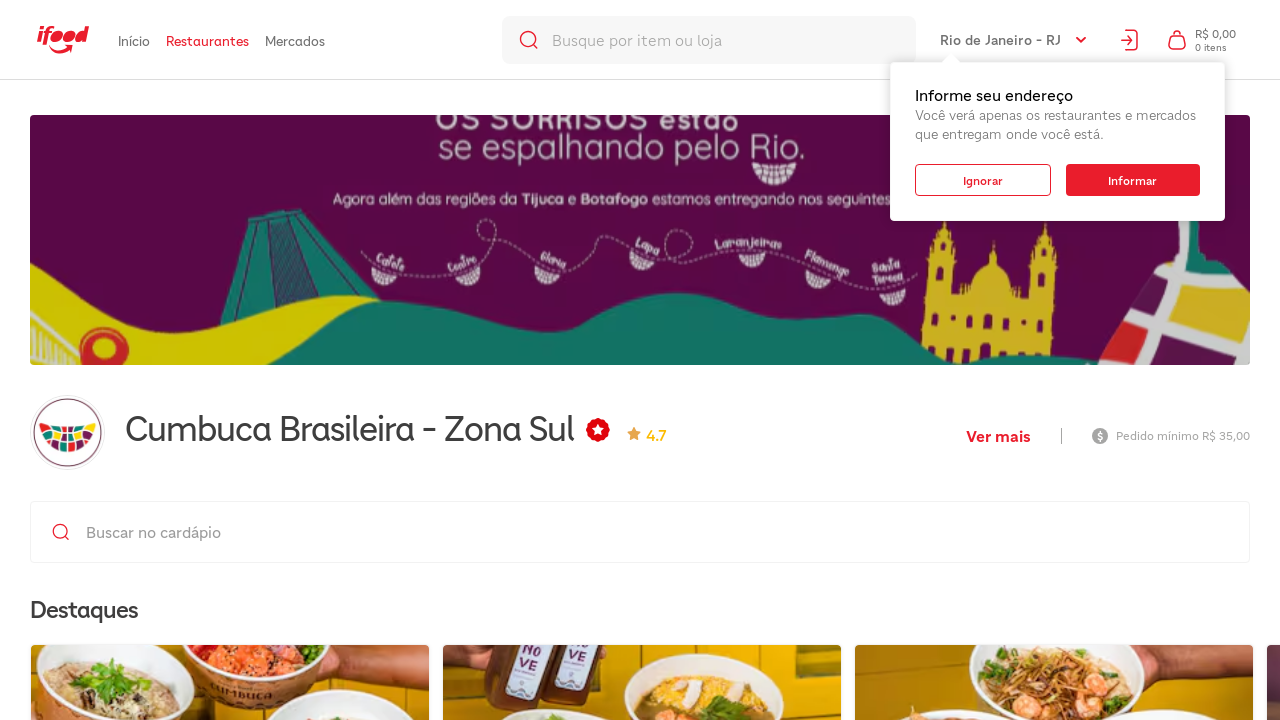

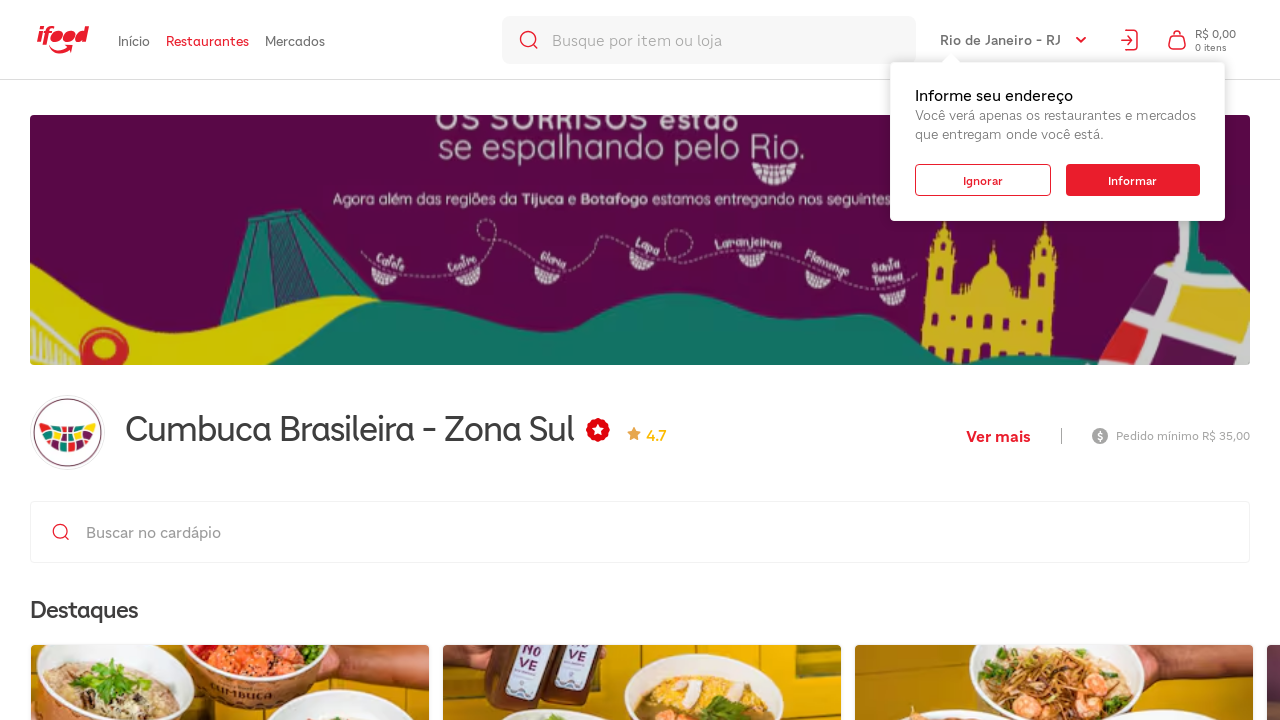